Navigates to a temperature monitoring web application and verifies that the temperature reading element is displayed on the page

Starting URL: https://psyteam-fc61f.web.app/

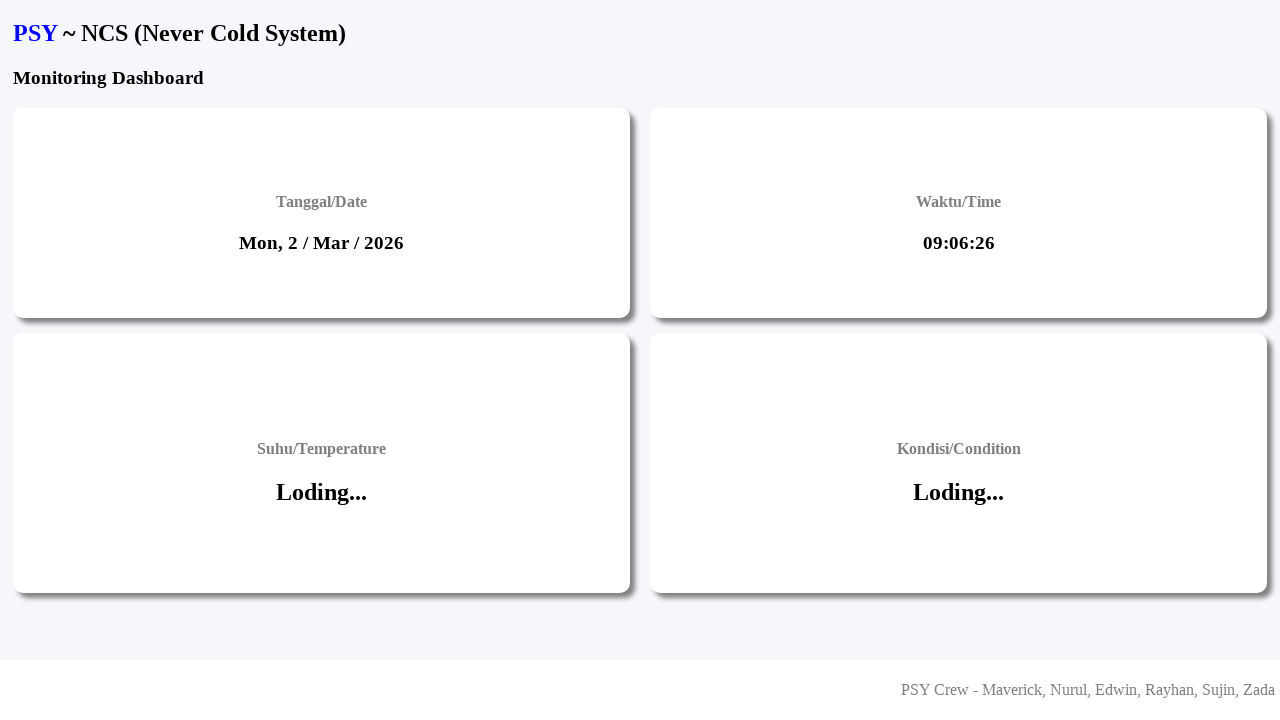

Waited 7 seconds for page to load
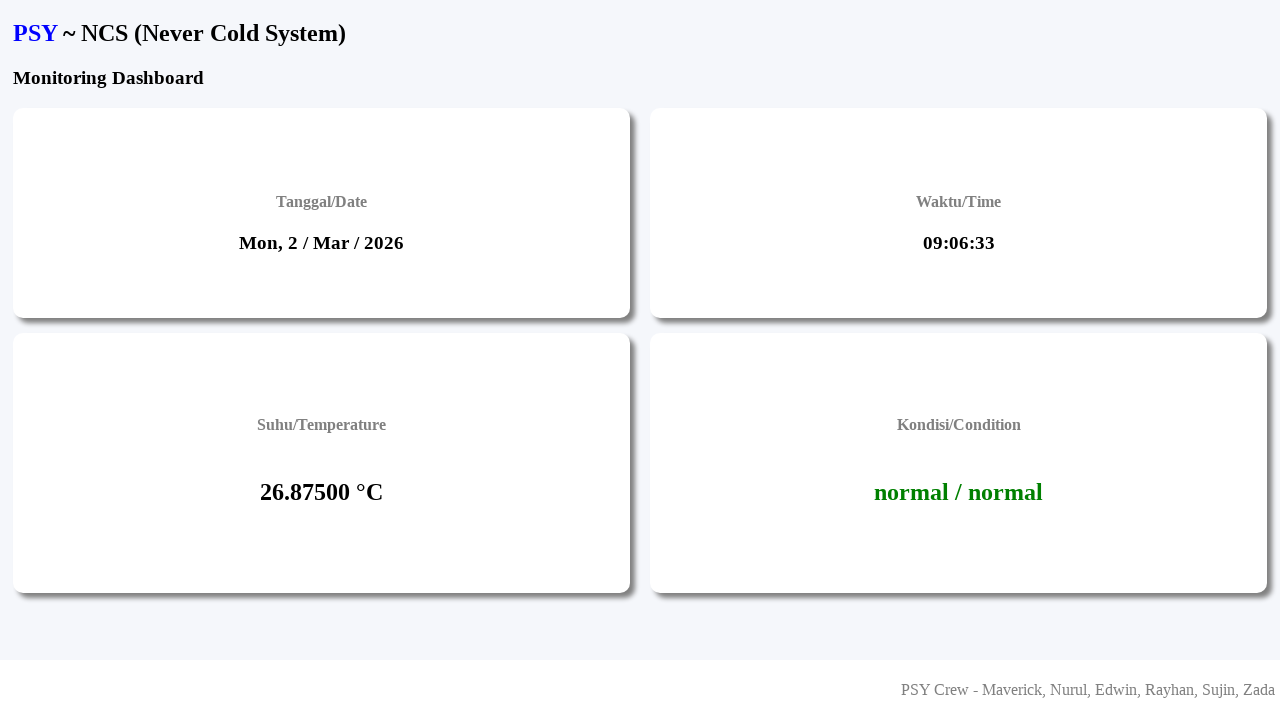

Located temperature reading element
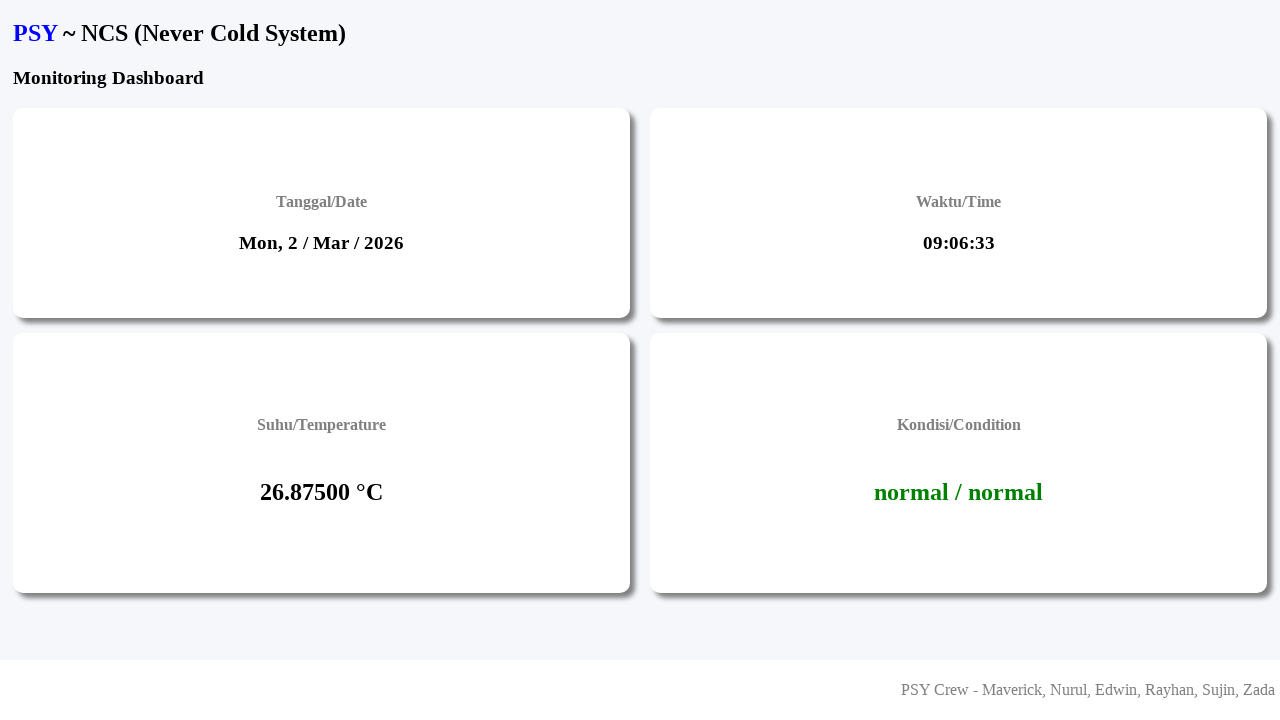

Temperature element is now visible
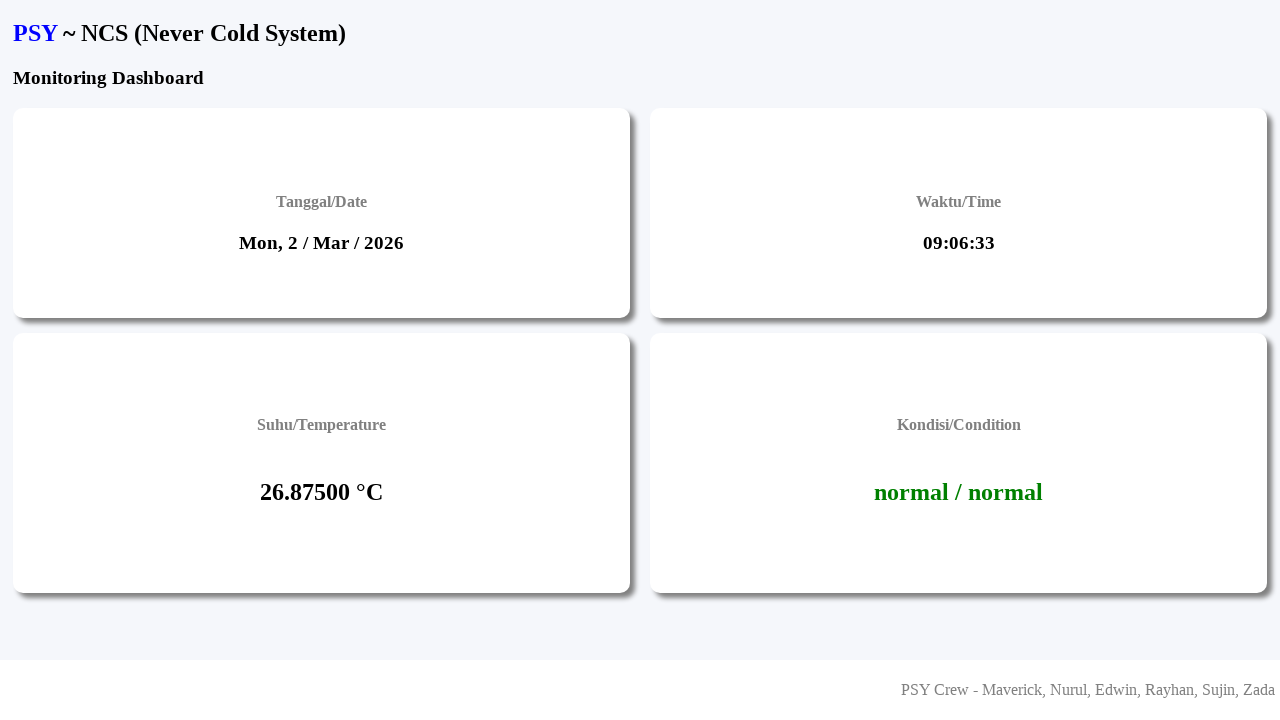

Retrieved temperature text: 
            Suhu/Temperature
            26.87500 °C
          
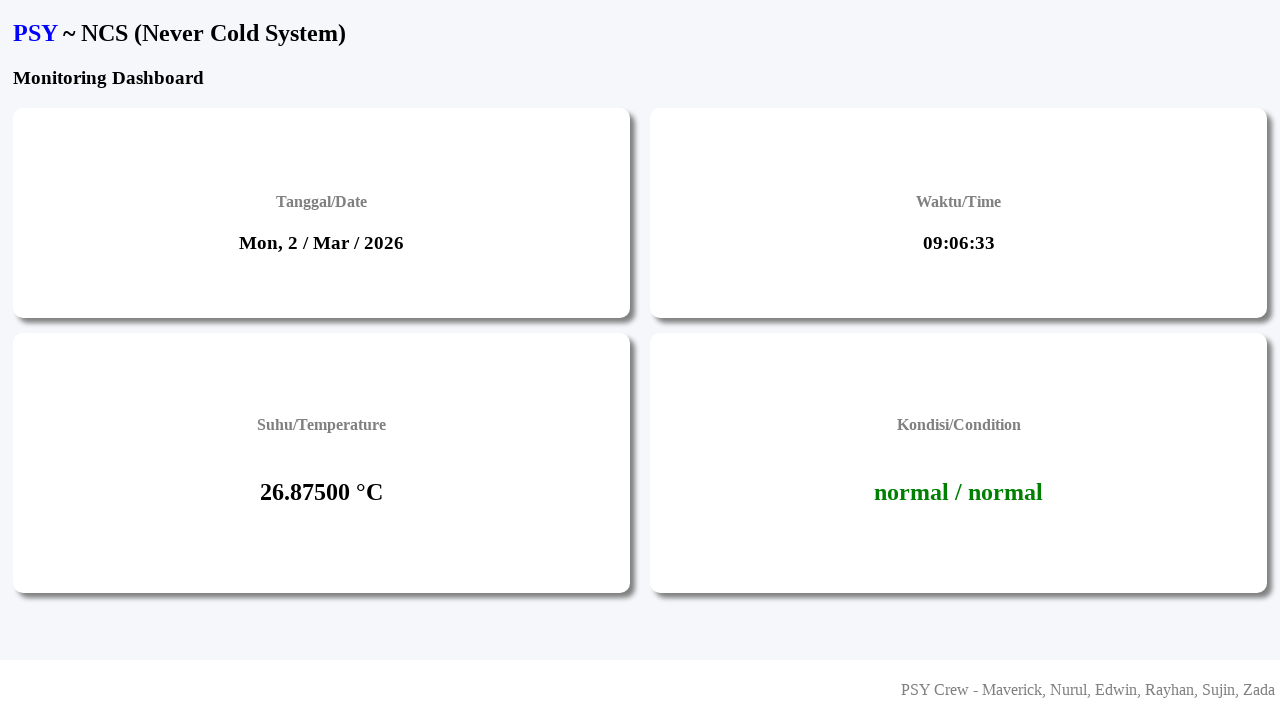

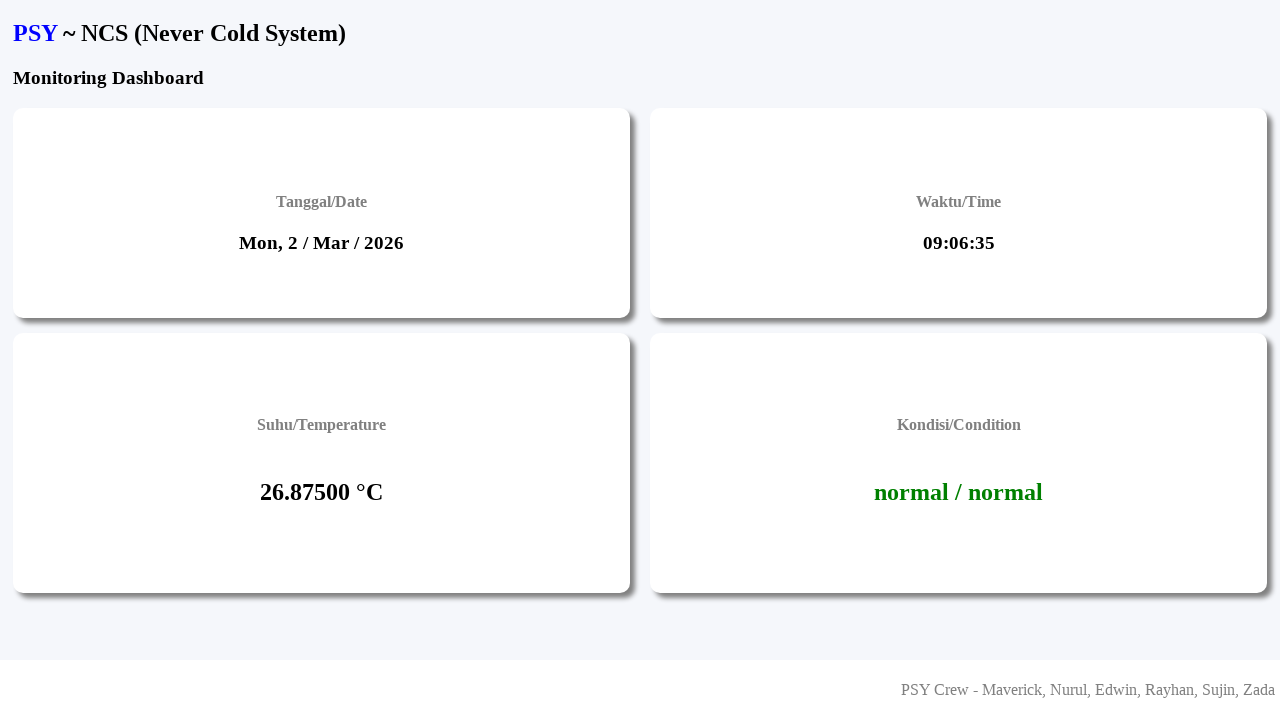